Tests clearing the complete state of all items by checking and unchecking toggle-all

Starting URL: https://demo.playwright.dev/todomvc

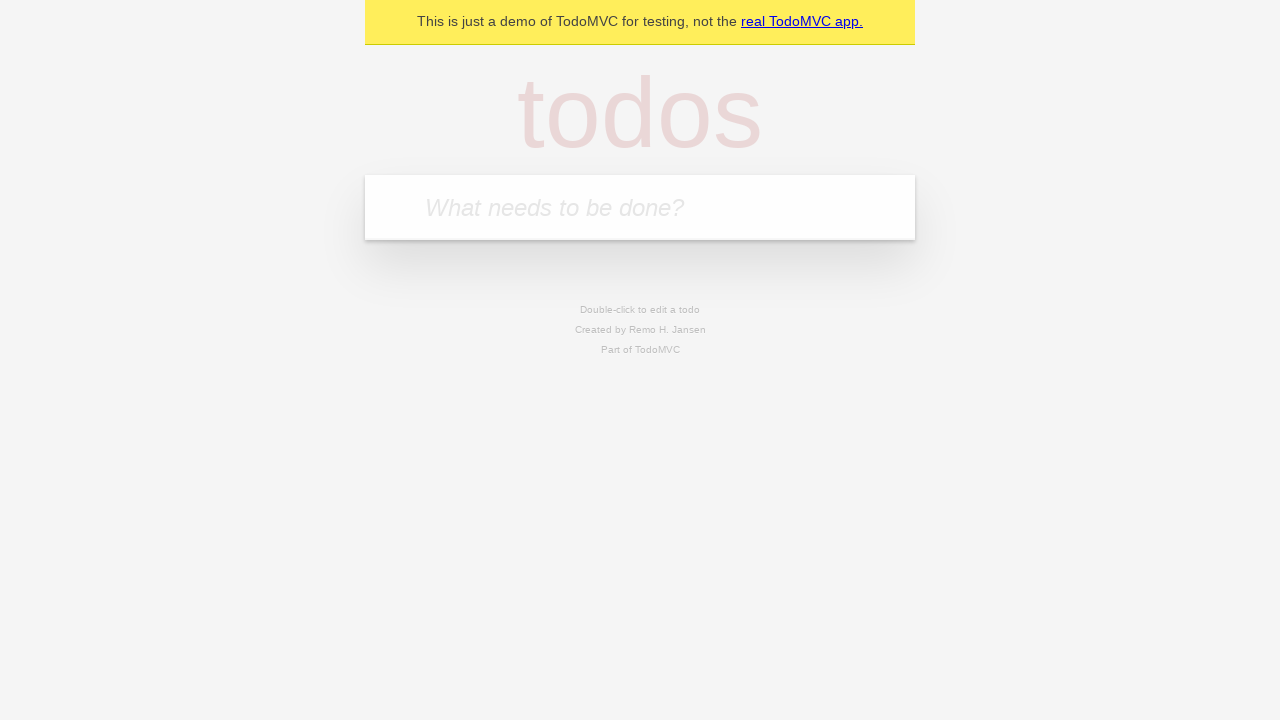

Filled new todo input with 'buy some cheese' on .new-todo
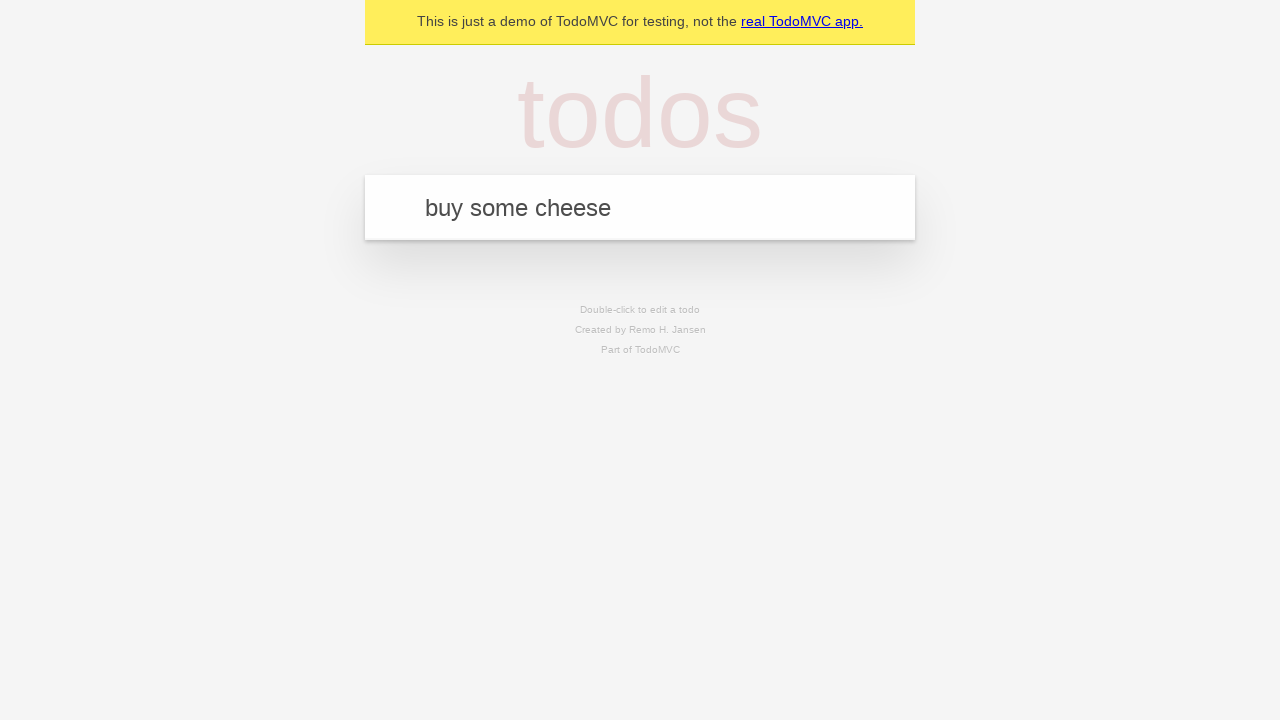

Pressed Enter to add first todo item on .new-todo
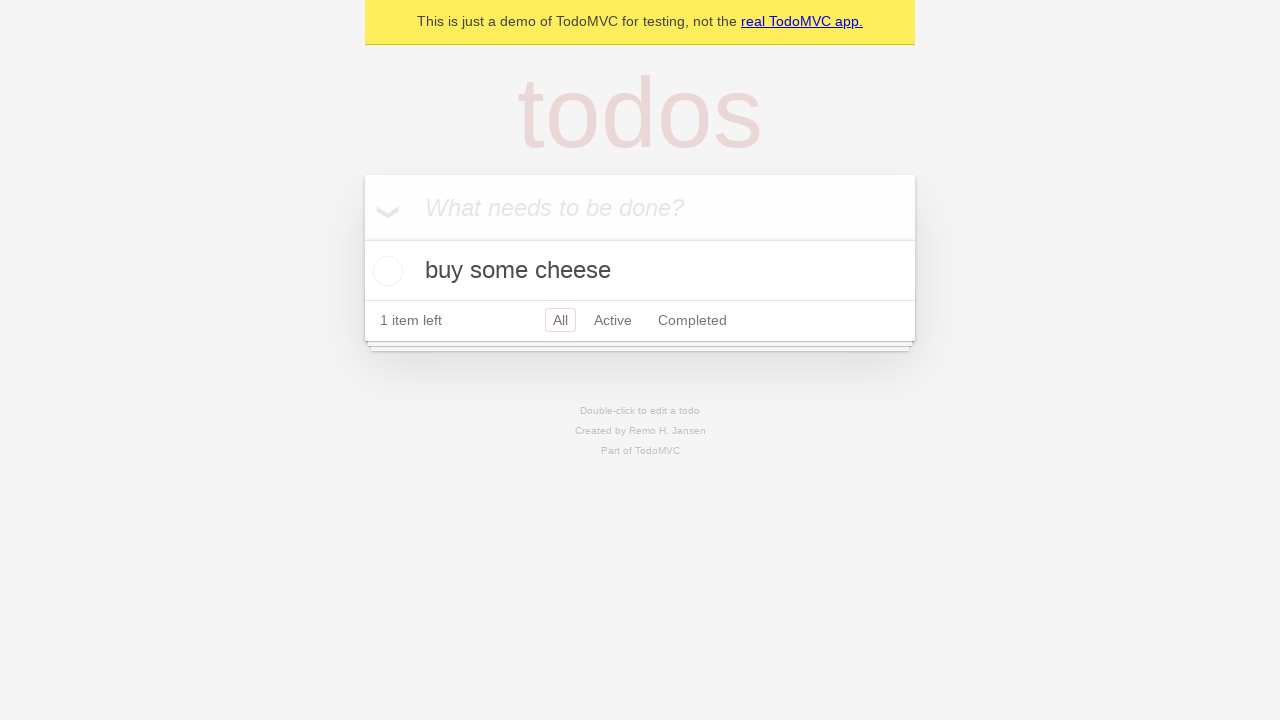

Filled new todo input with 'feed the cat' on .new-todo
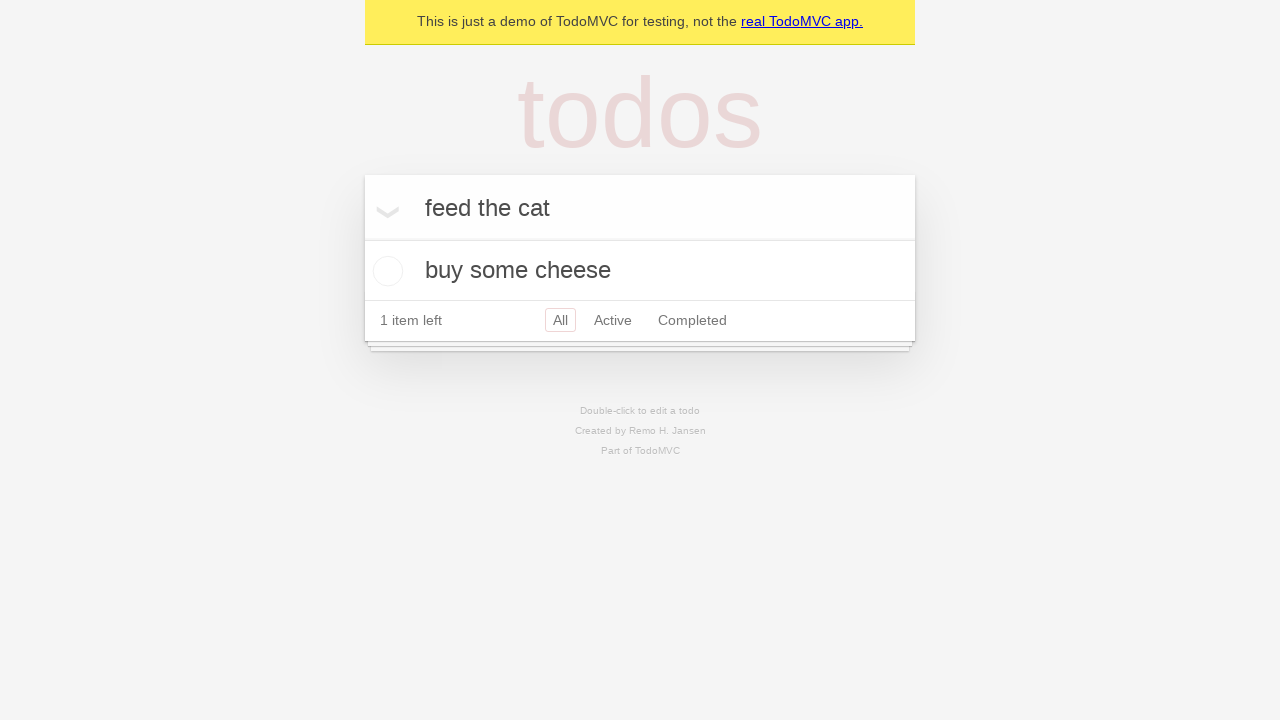

Pressed Enter to add second todo item on .new-todo
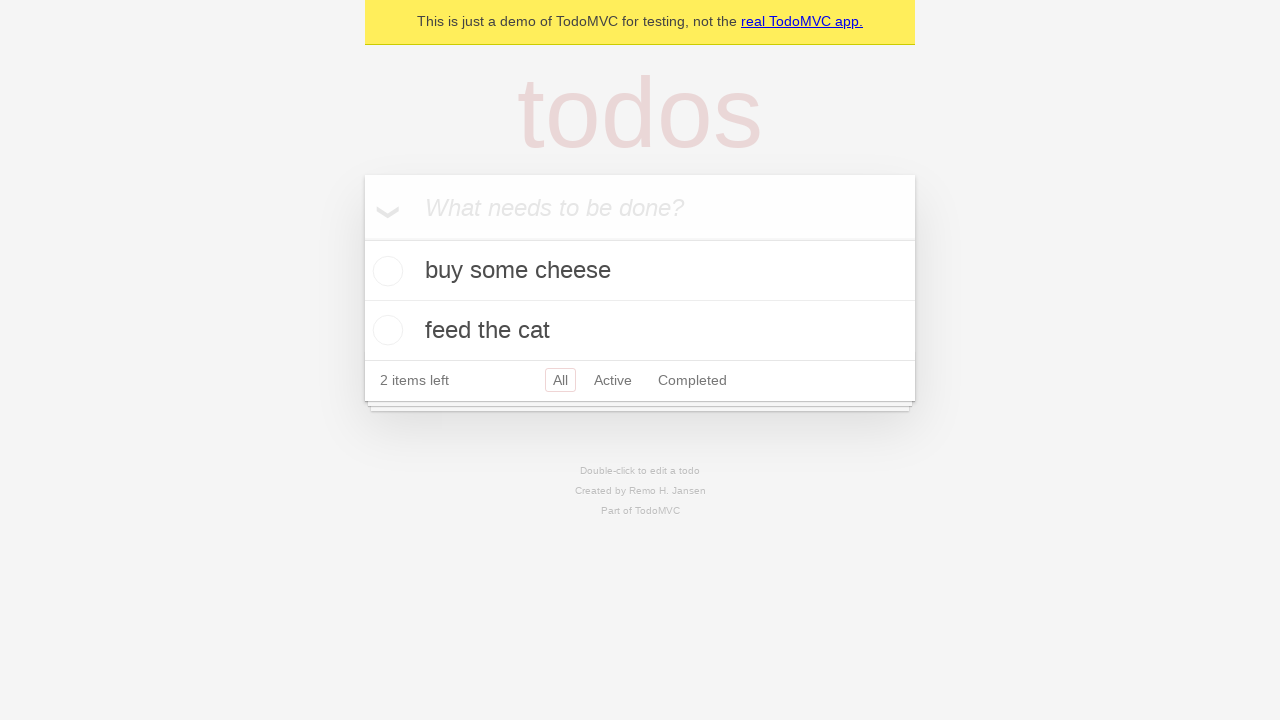

Filled new todo input with 'book a doctors appointment' on .new-todo
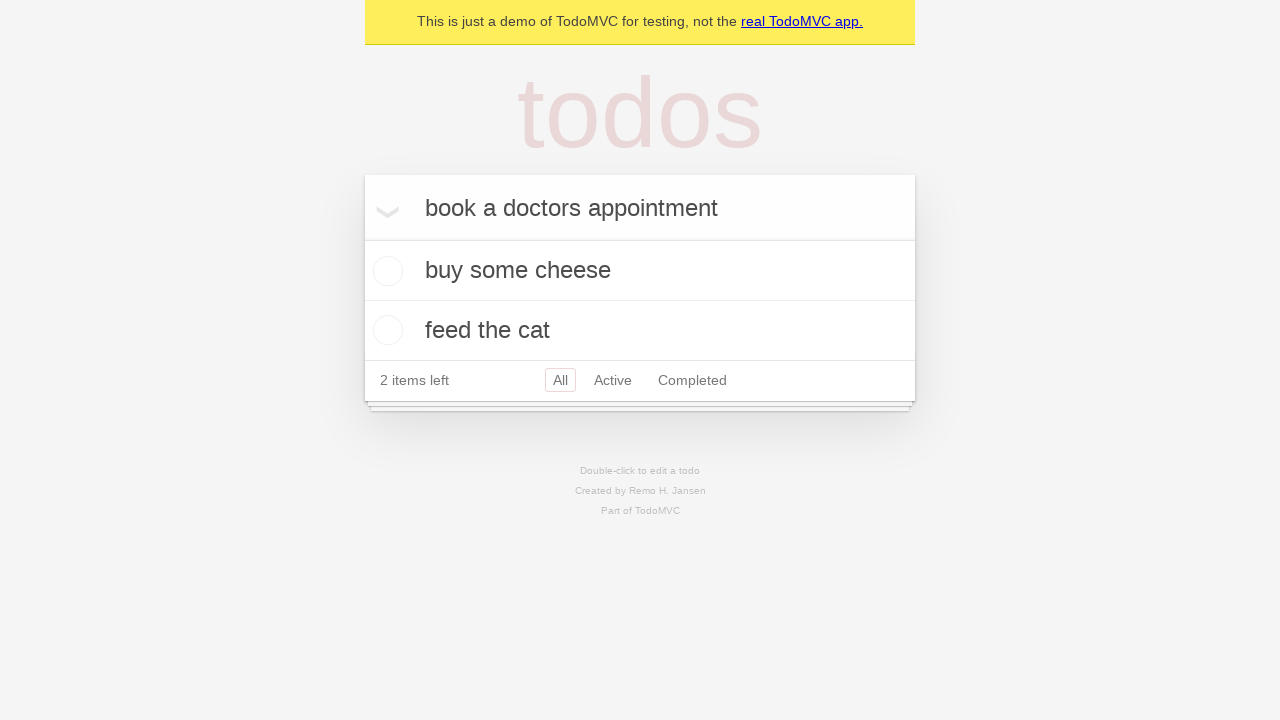

Pressed Enter to add third todo item on .new-todo
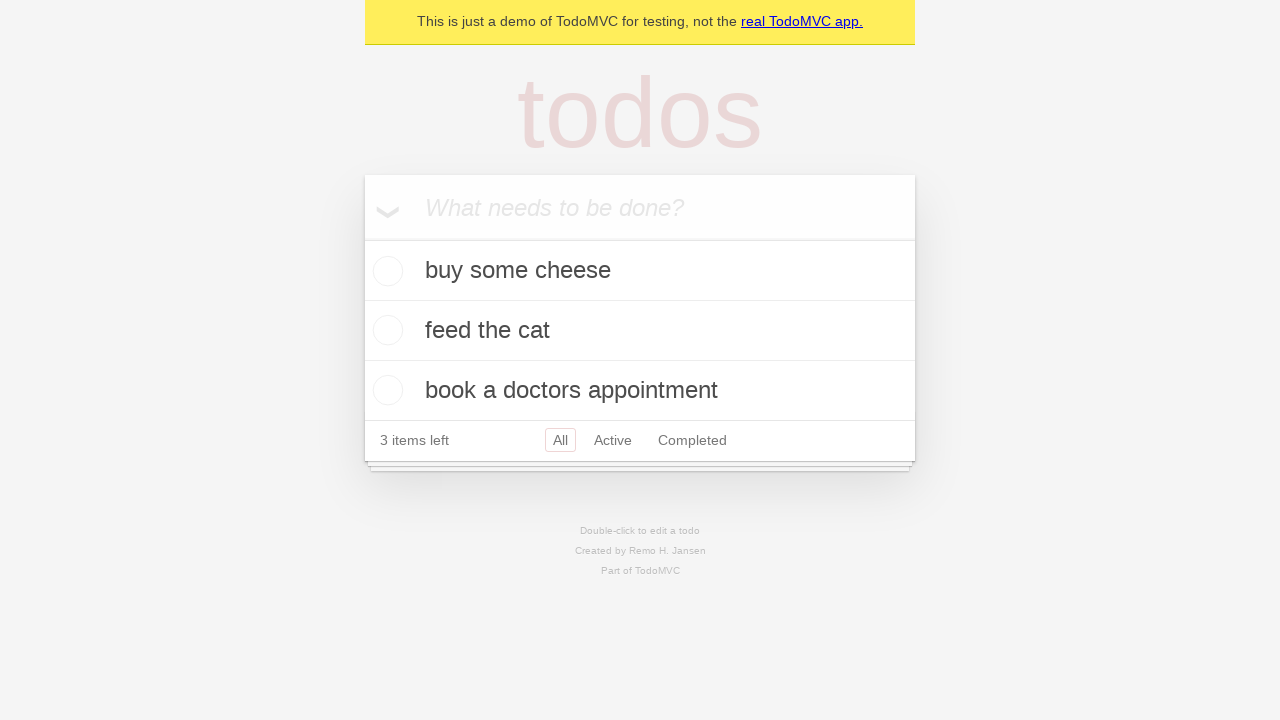

Waited for third todo item to be added to the list
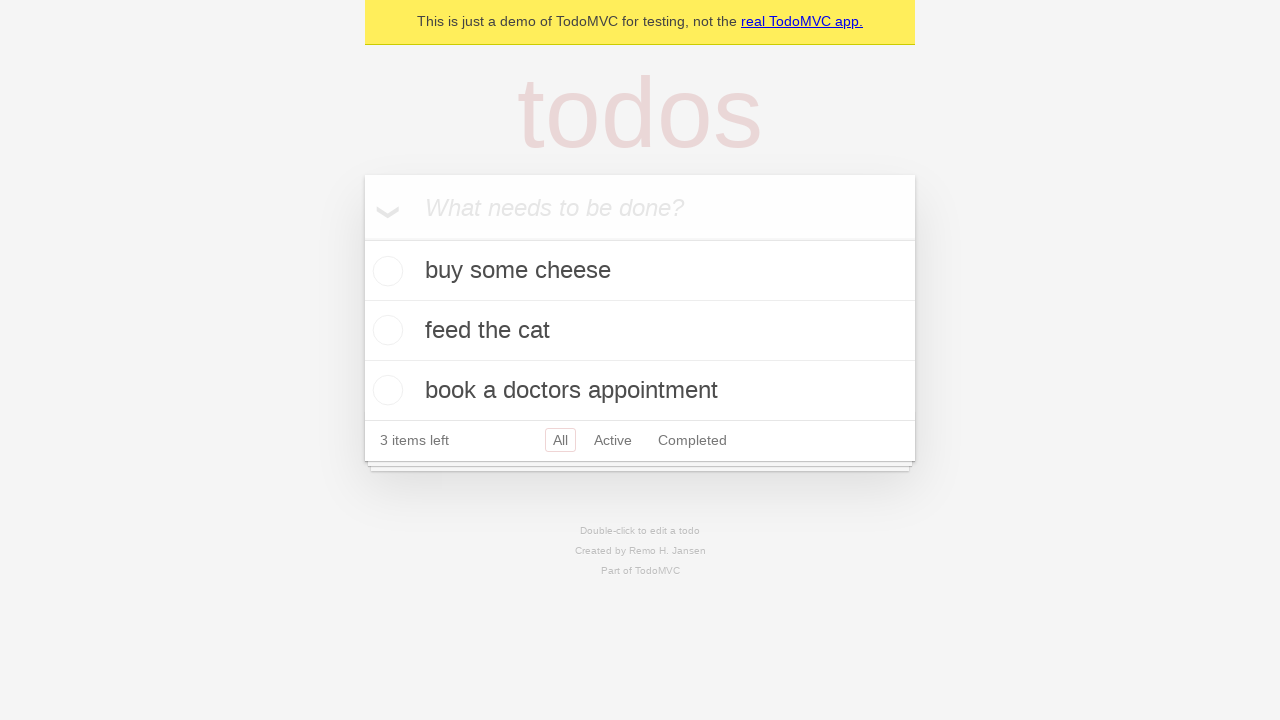

Checked toggle-all to mark all items as complete at (362, 238) on .toggle-all
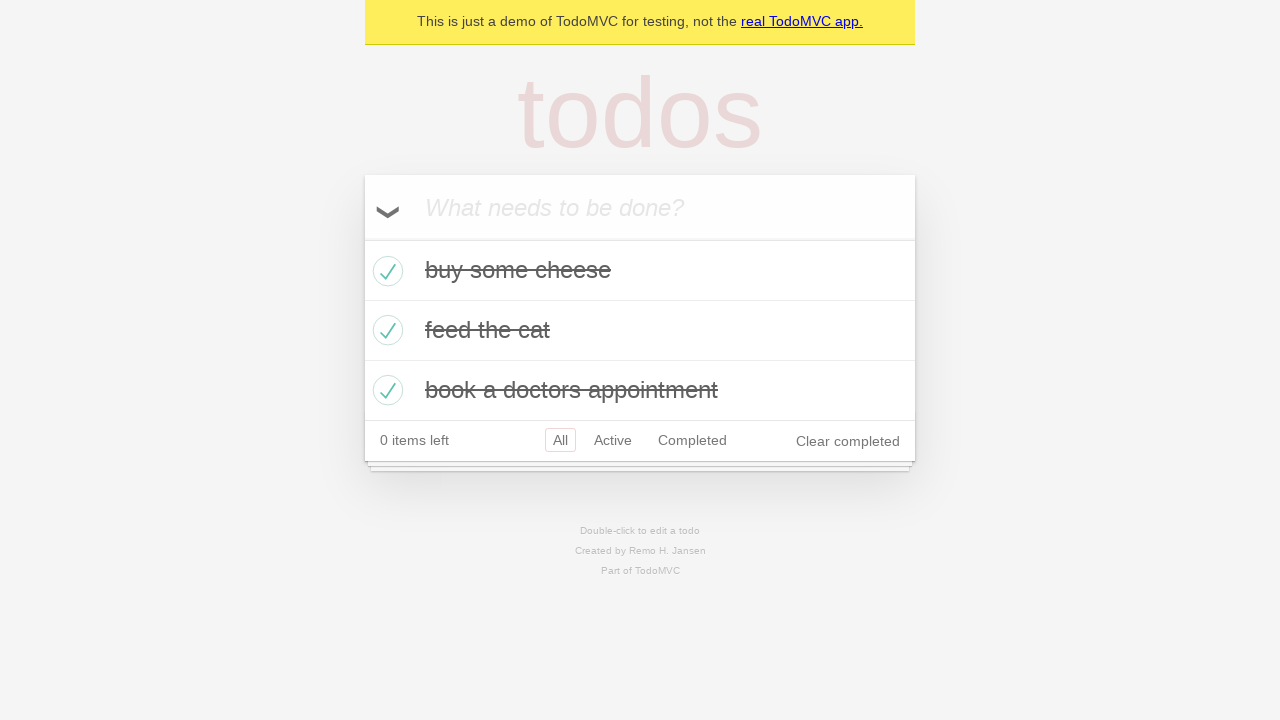

Unchecked toggle-all to clear the complete state of all items at (362, 238) on .toggle-all
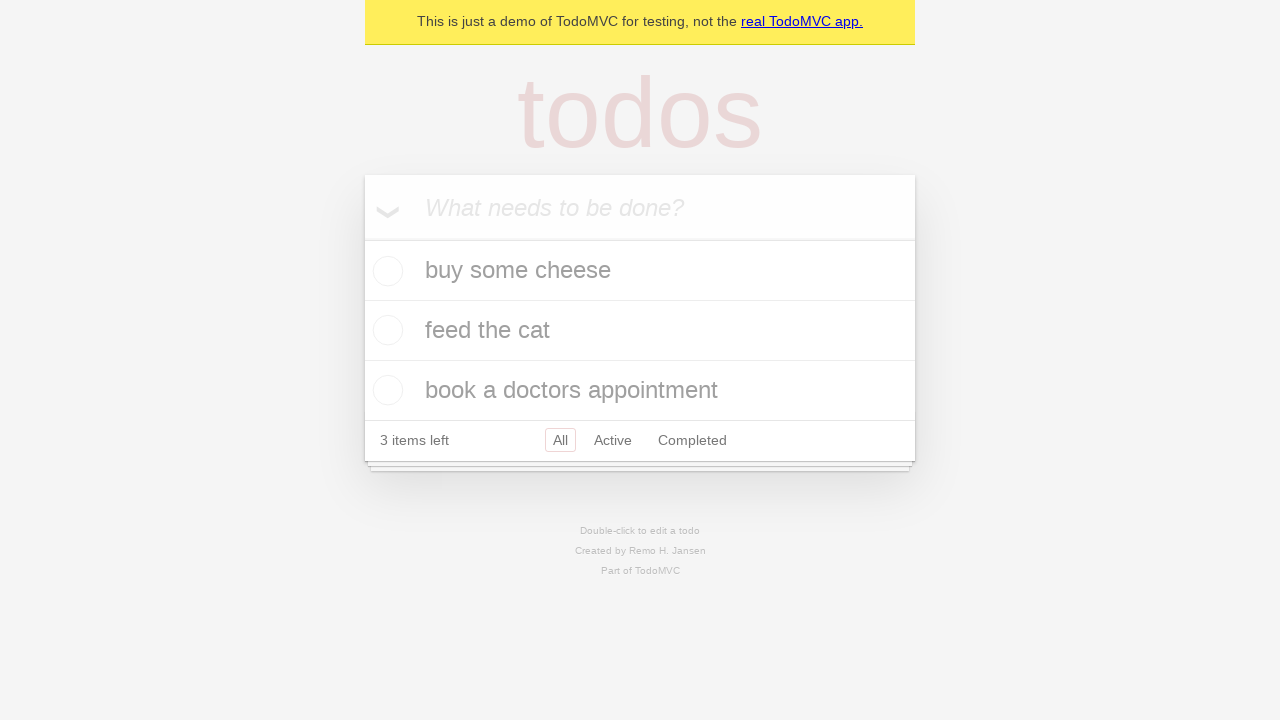

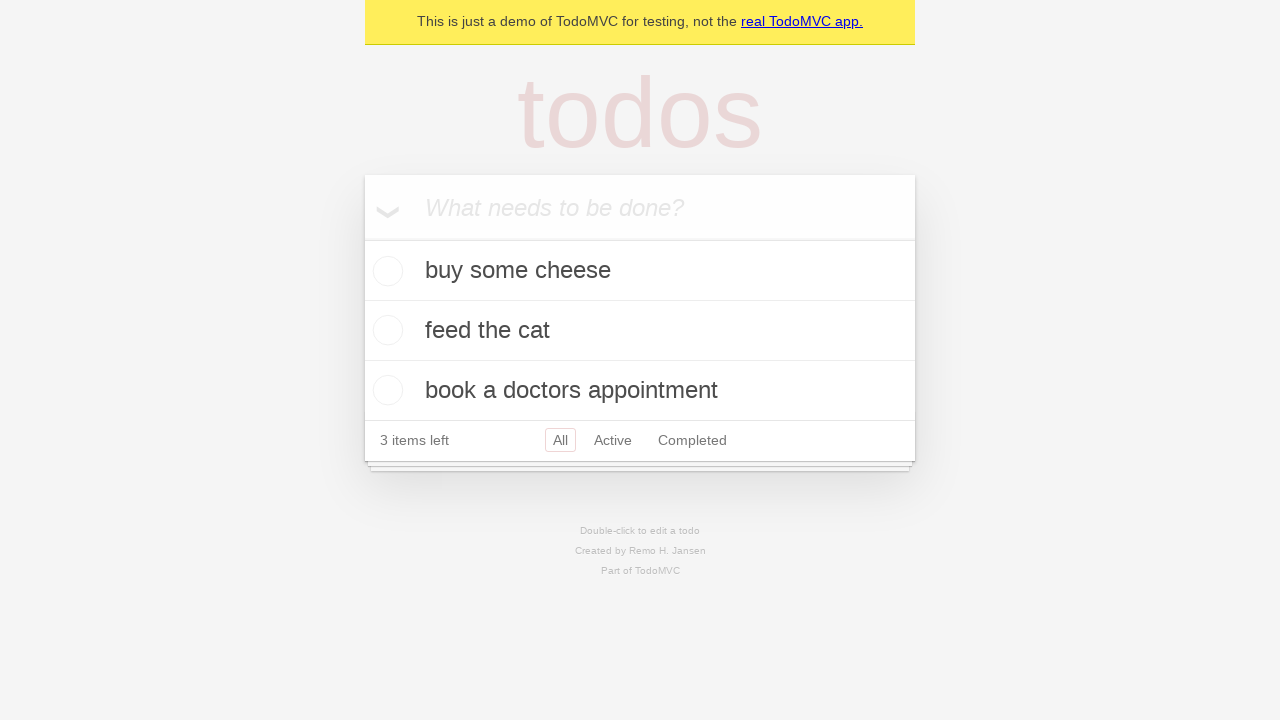